Opens the SpiceJet website and maximizes the browser window to verify the site loads correctly

Starting URL: https://www.spicejet.com

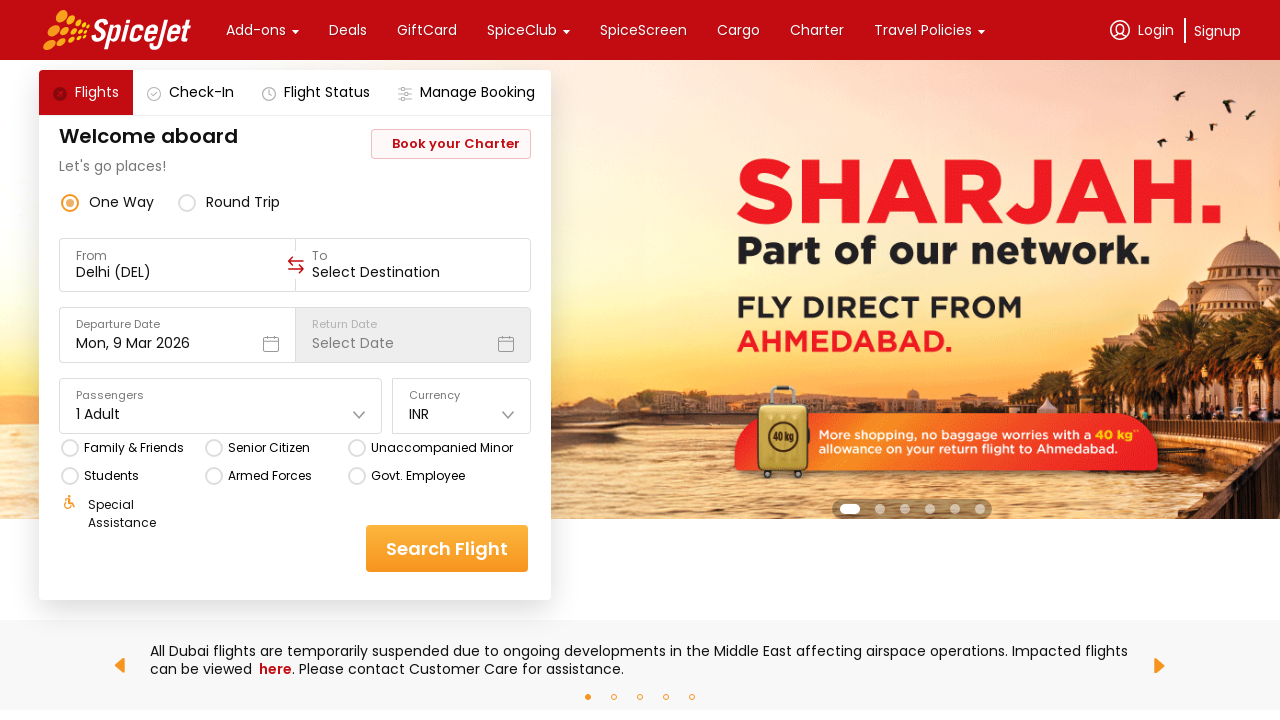

Page DOM content loaded
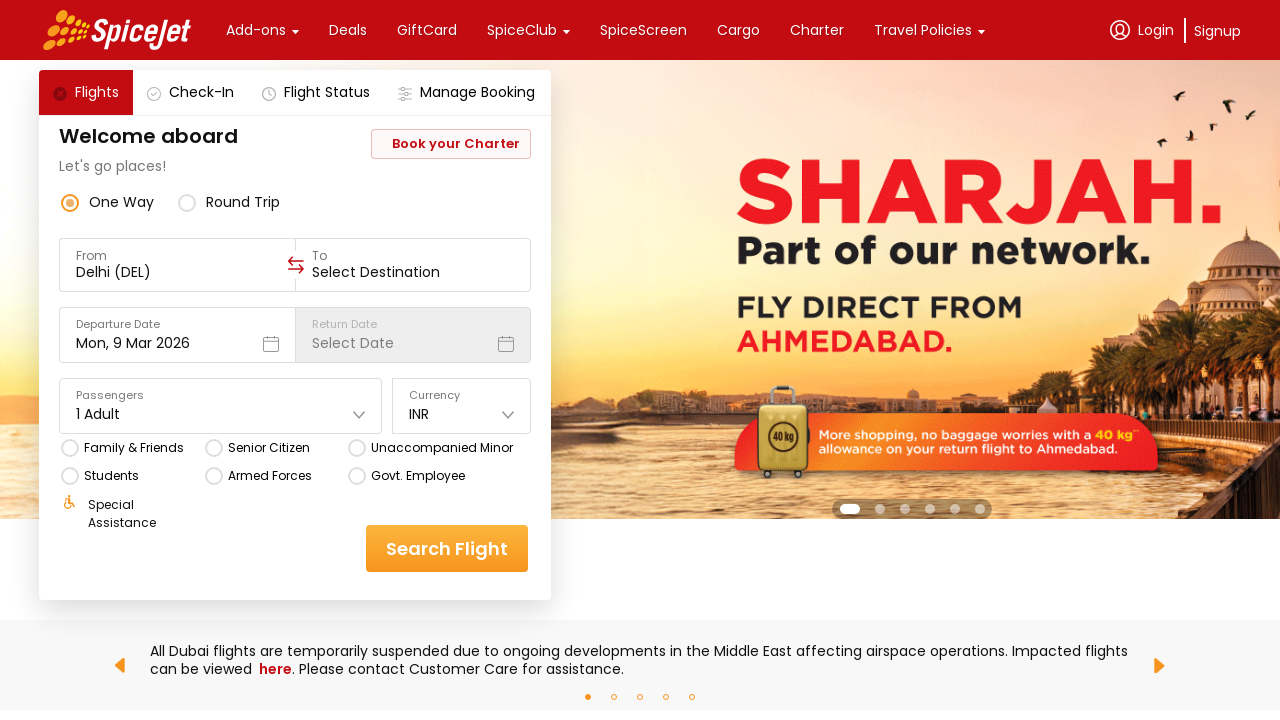

Body element found - SpiceJet website loaded successfully
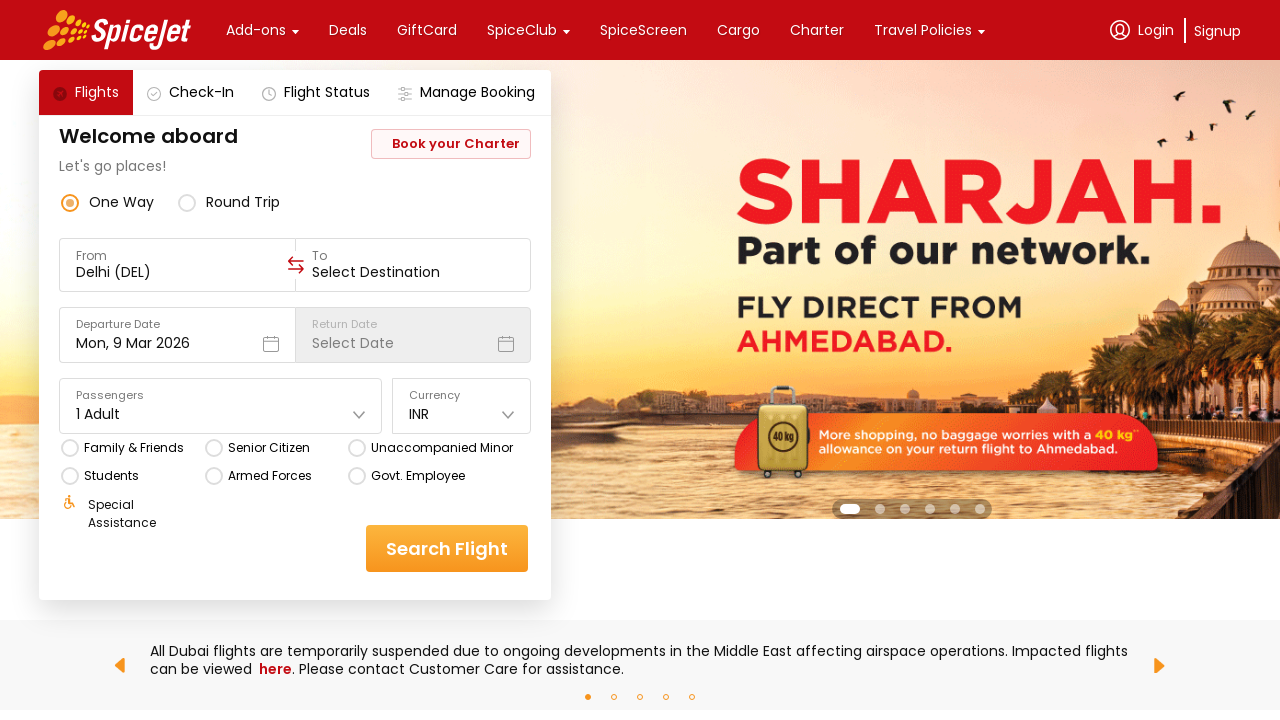

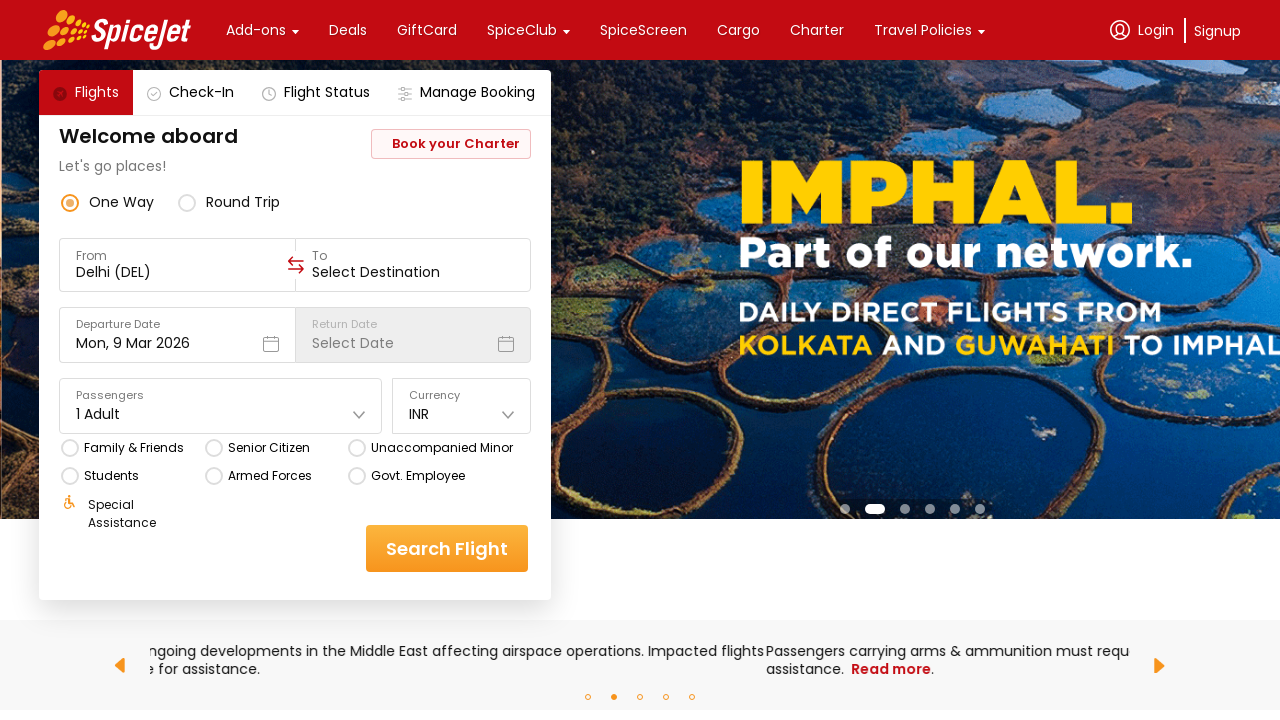